Tests gender radio button selection and mutual exclusivity

Starting URL: https://katalon-test.s3.amazonaws.com/aut/html/form.html

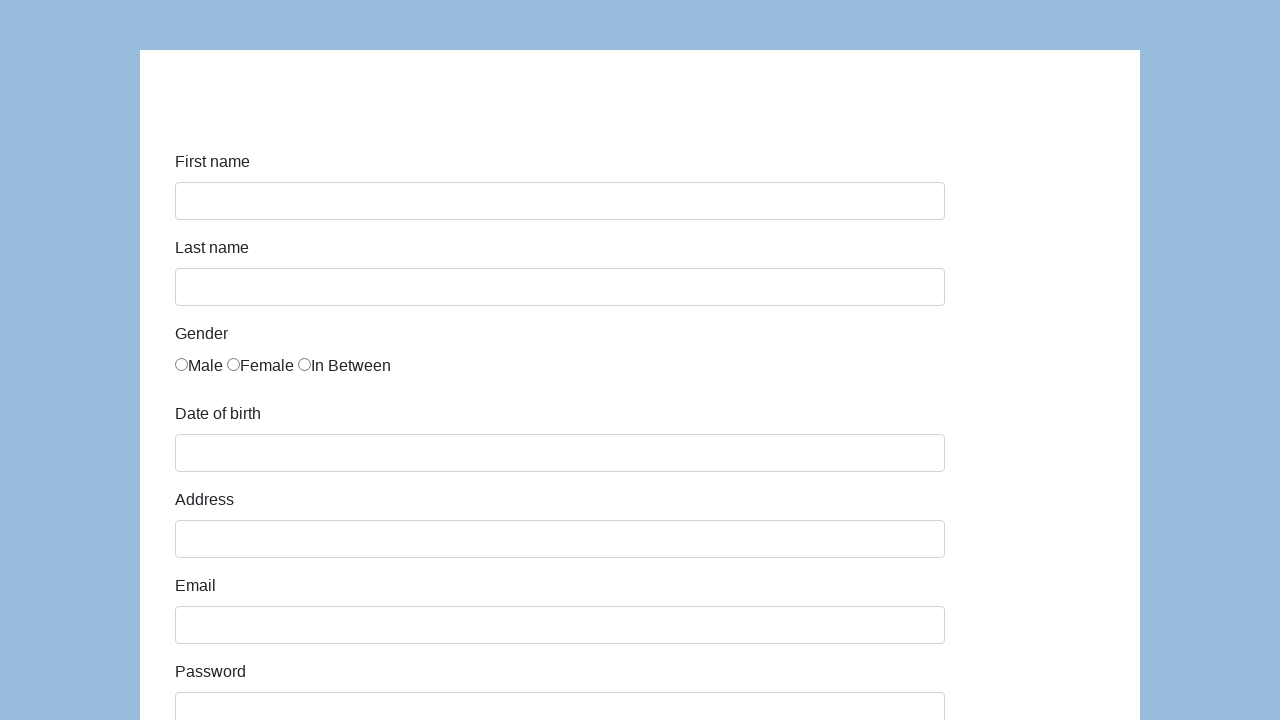

Navigated to form test page
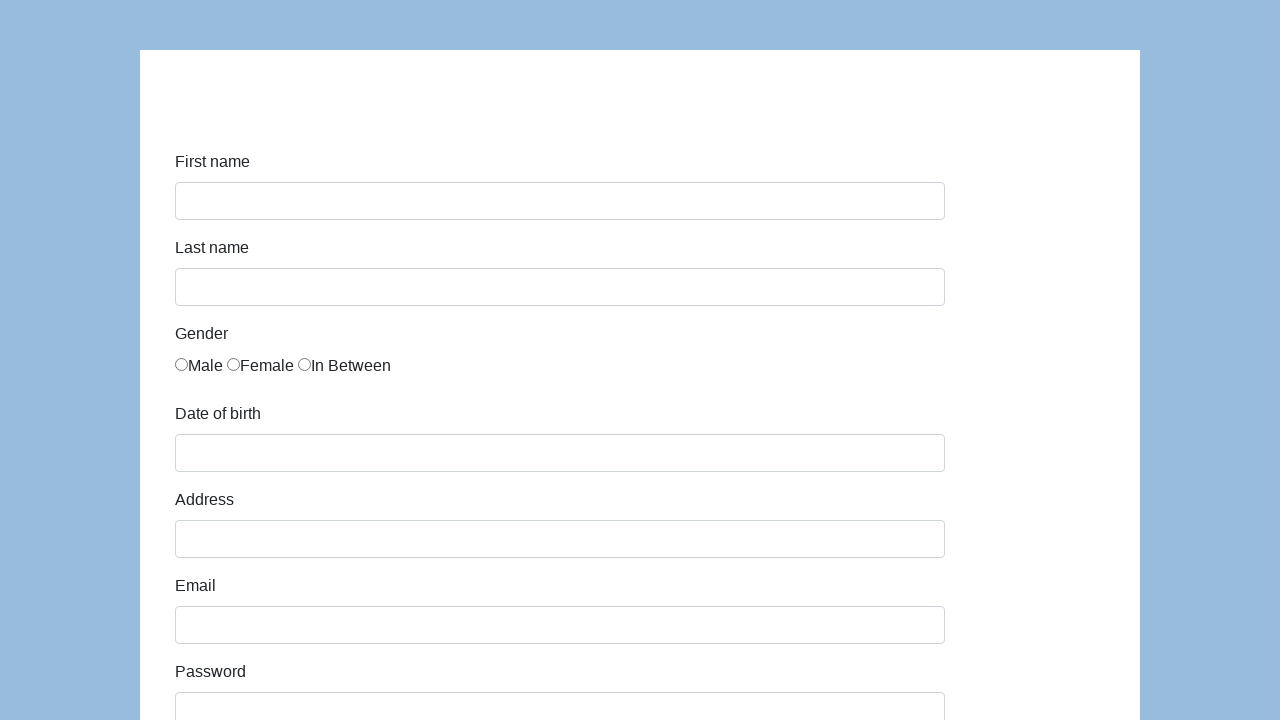

Located gender radio button elements
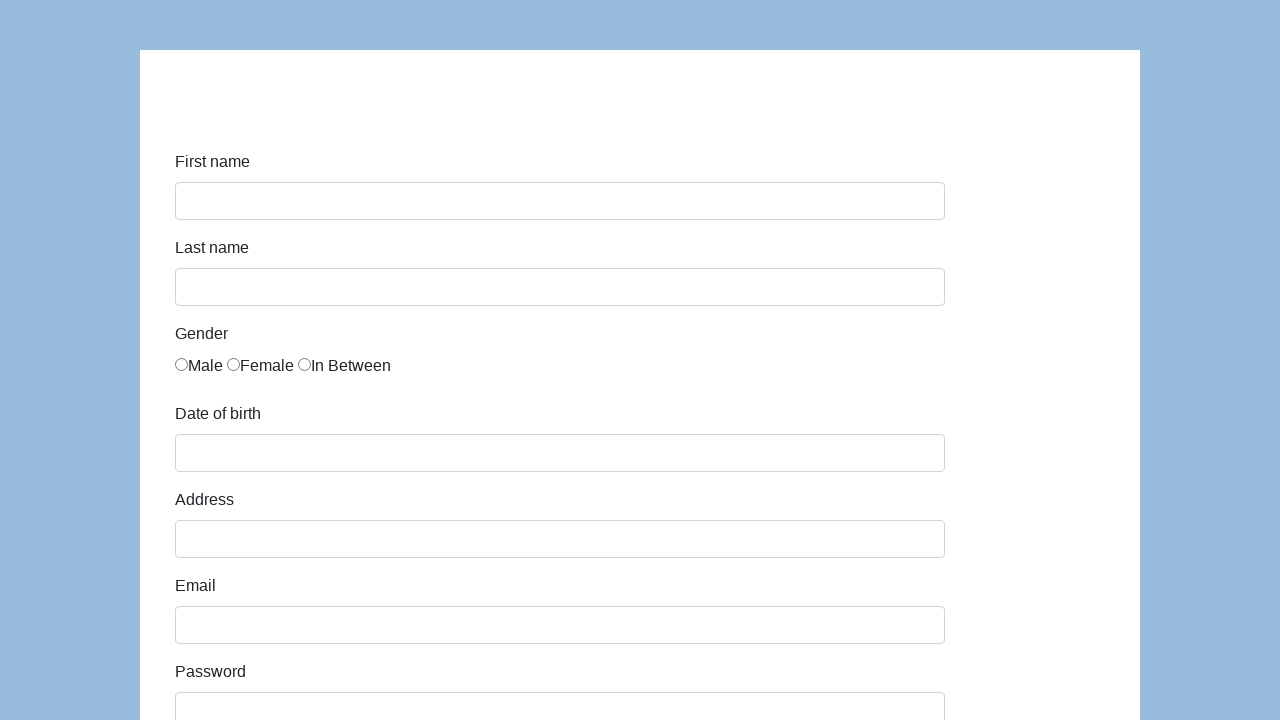

Clicked gender radio button 1 at (182, 364) on input[name='gender'] >> nth=0
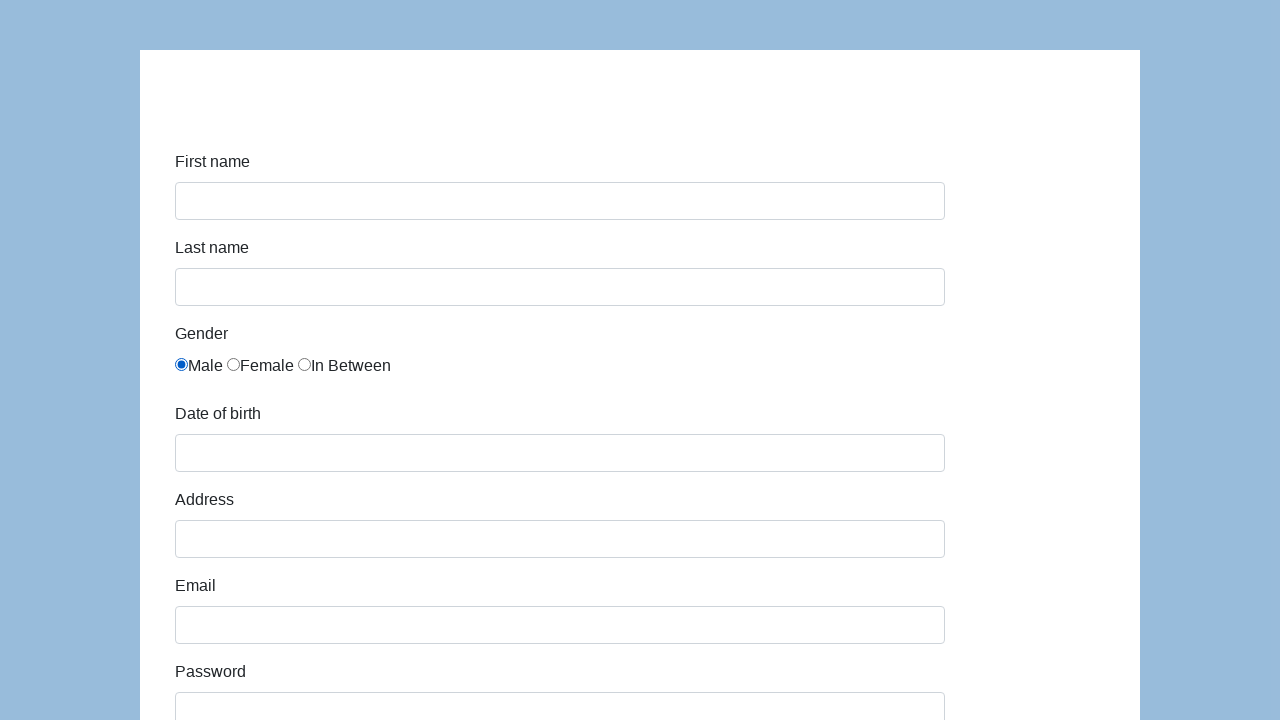

Clicked gender radio button 2 at (234, 364) on input[name='gender'] >> nth=1
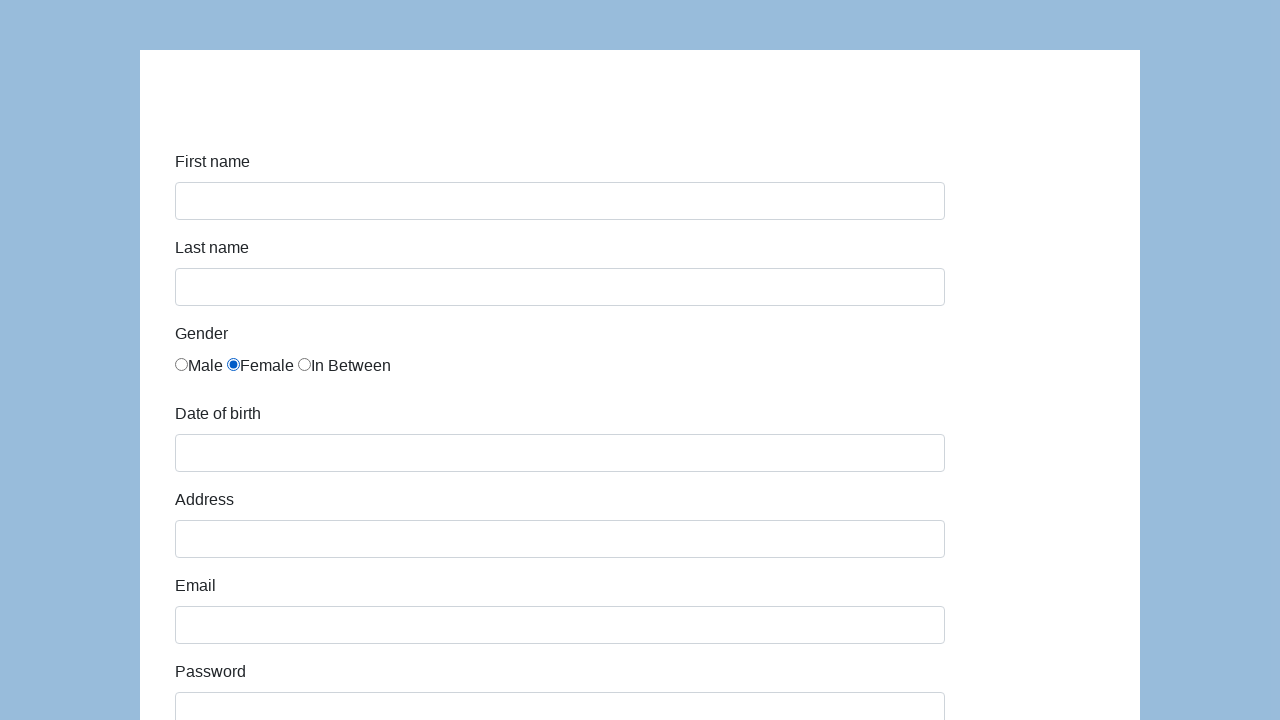

Clicked gender radio button 3 at (304, 364) on input[name='gender'] >> nth=2
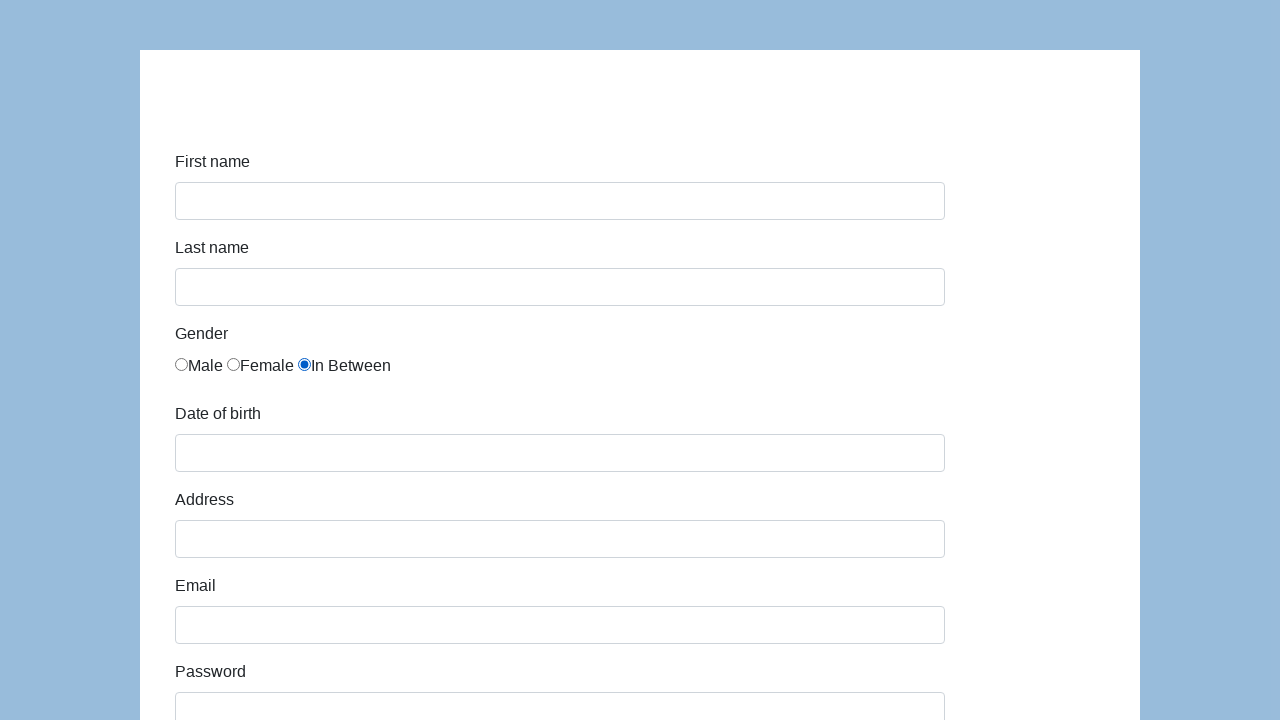

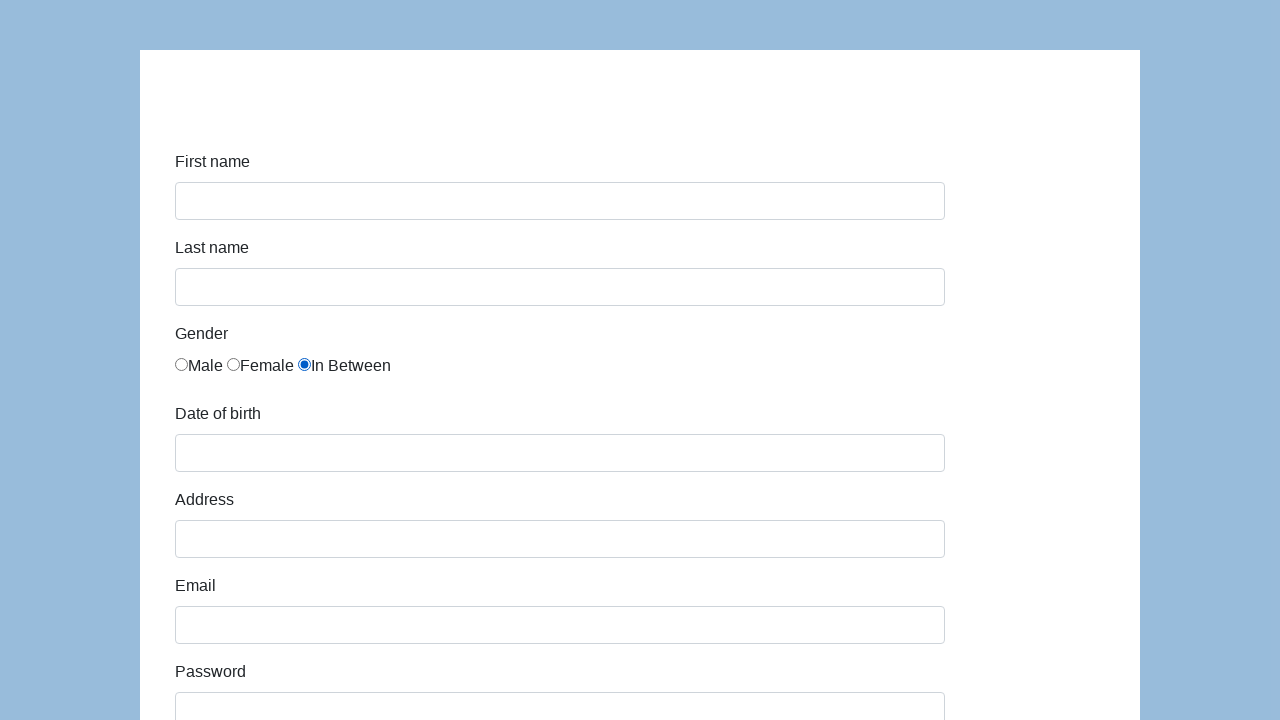